Tests a horizontal slider component by navigating to example 4 and moving the slider to a target position using keyboard arrow keys

Starting URL: https://seiyria.com/bootstrap-slider

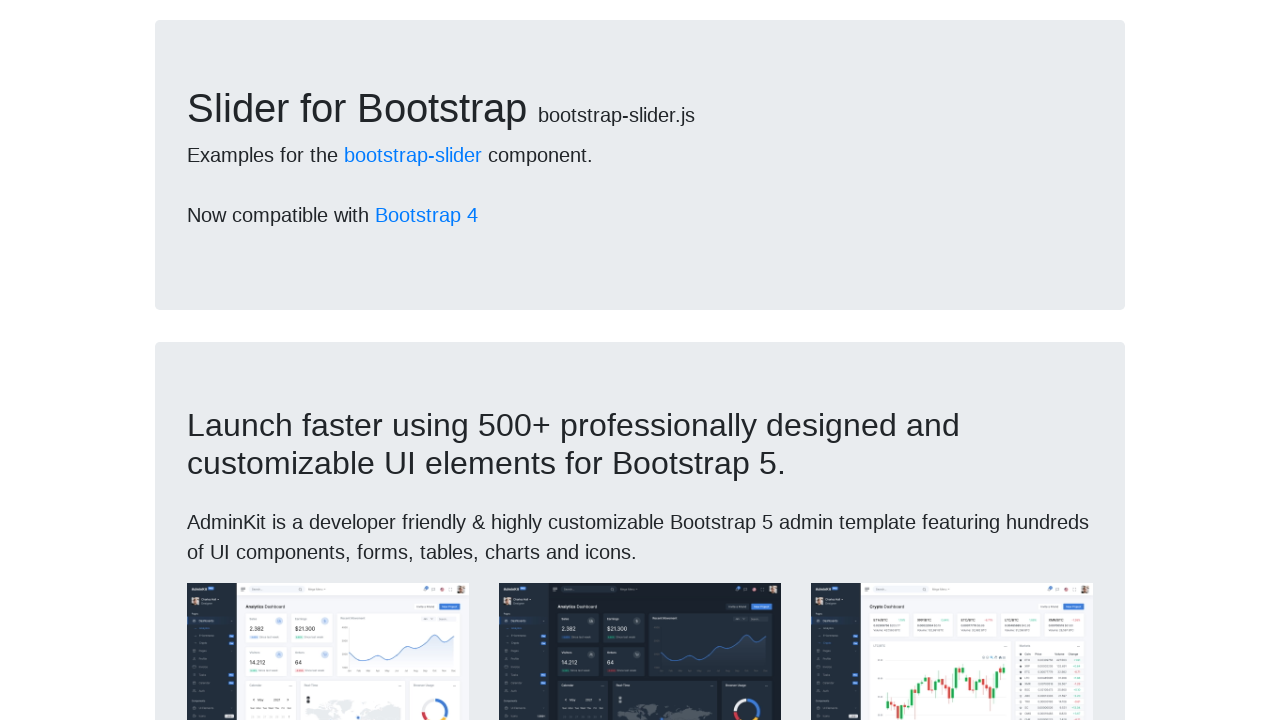

Clicked on Example 4 tab at (198, 360) on a[href='#example-4']
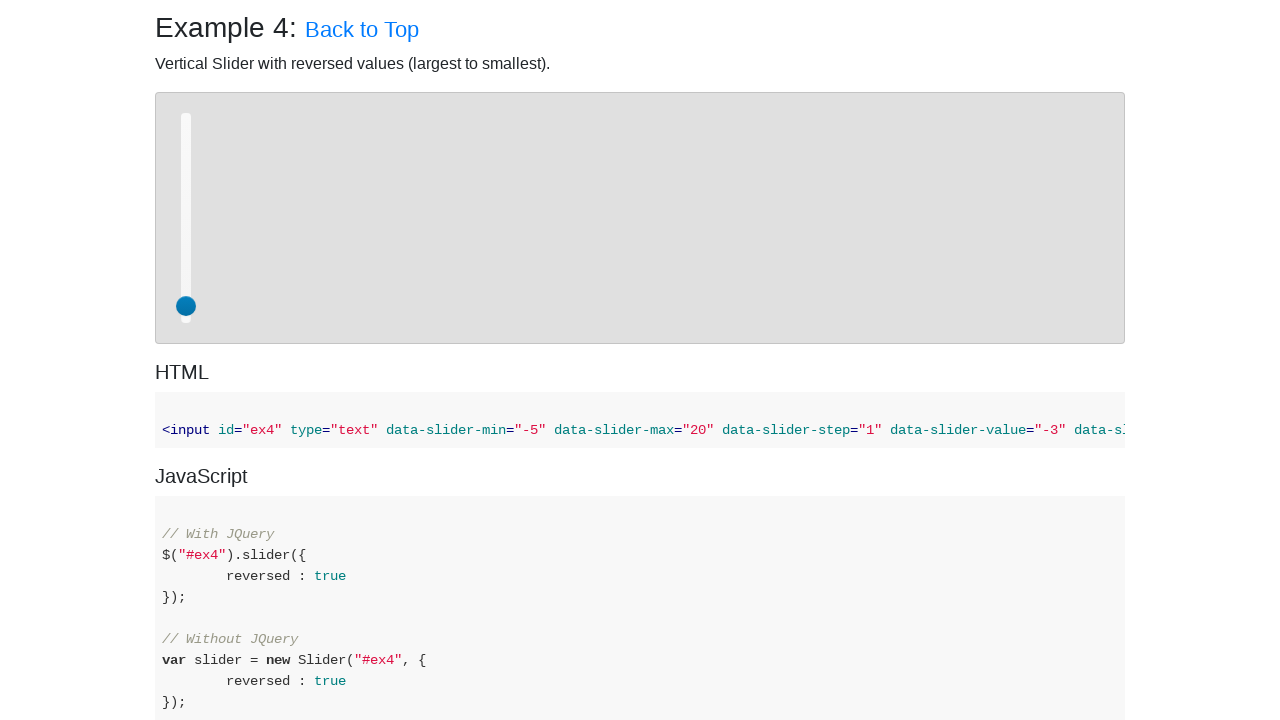

Slider in Example 4 became visible
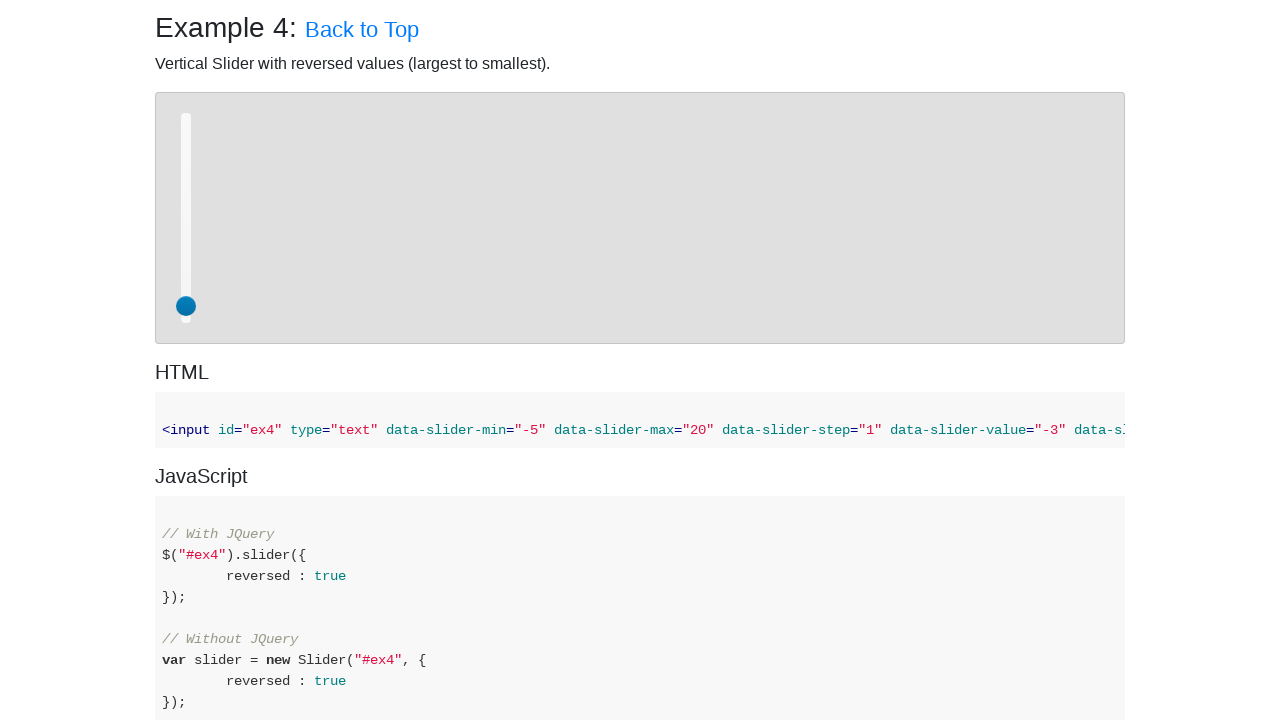

Located the slider element
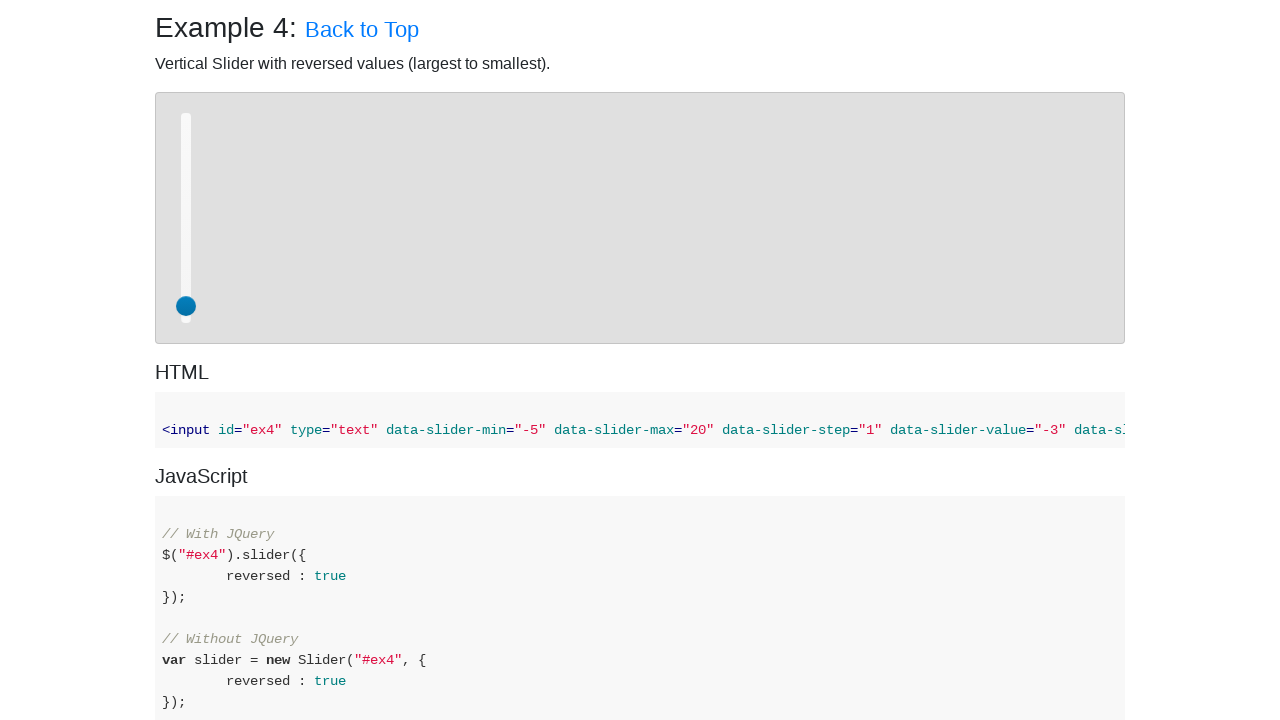

Retrieved slider current position: -3
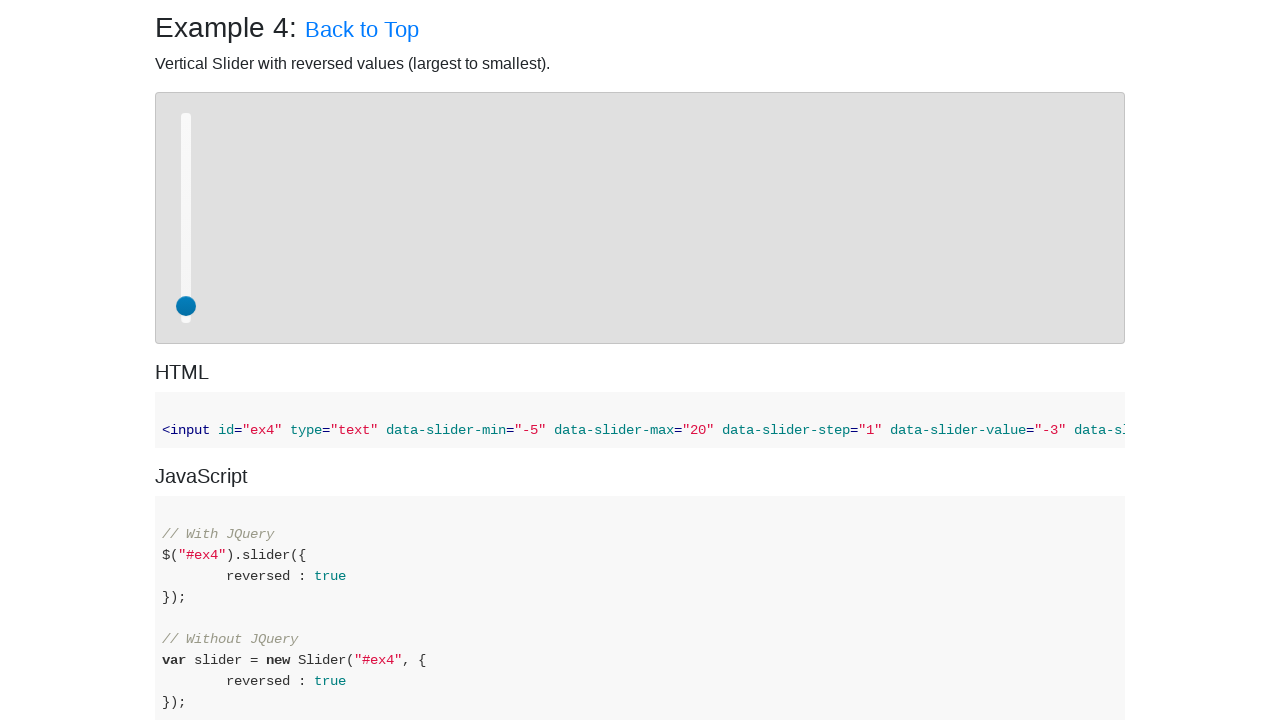

Pressed ArrowUp to move slider towards target position 10 on (//div[@id='example-4']//div[@role='slider'])[1]
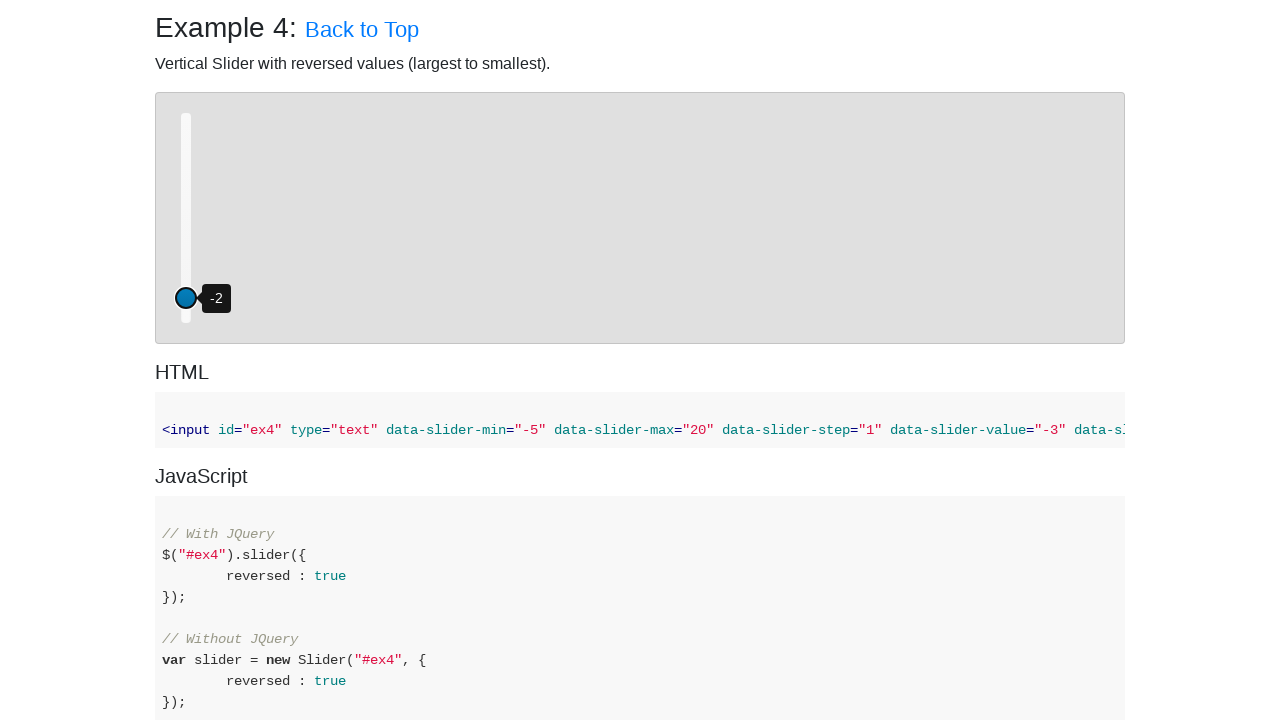

Pressed ArrowUp to move slider towards target position 10 on (//div[@id='example-4']//div[@role='slider'])[1]
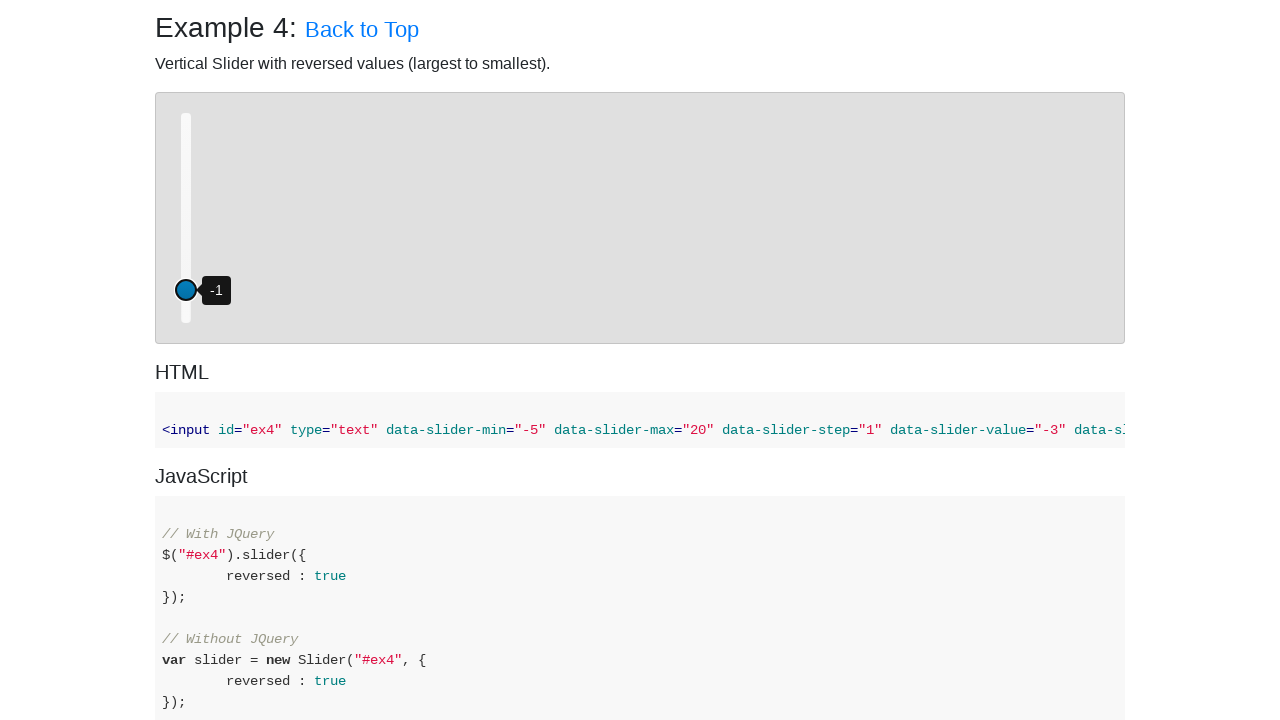

Pressed ArrowUp to move slider towards target position 10 on (//div[@id='example-4']//div[@role='slider'])[1]
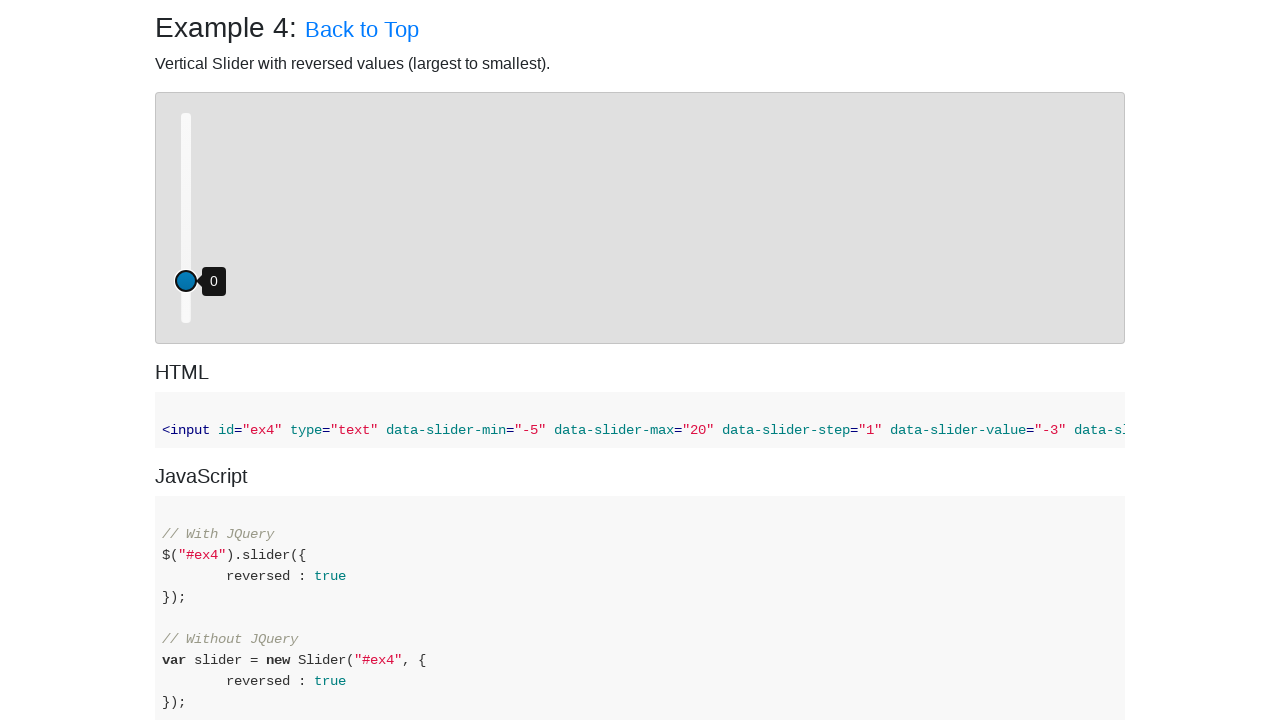

Pressed ArrowUp to move slider towards target position 10 on (//div[@id='example-4']//div[@role='slider'])[1]
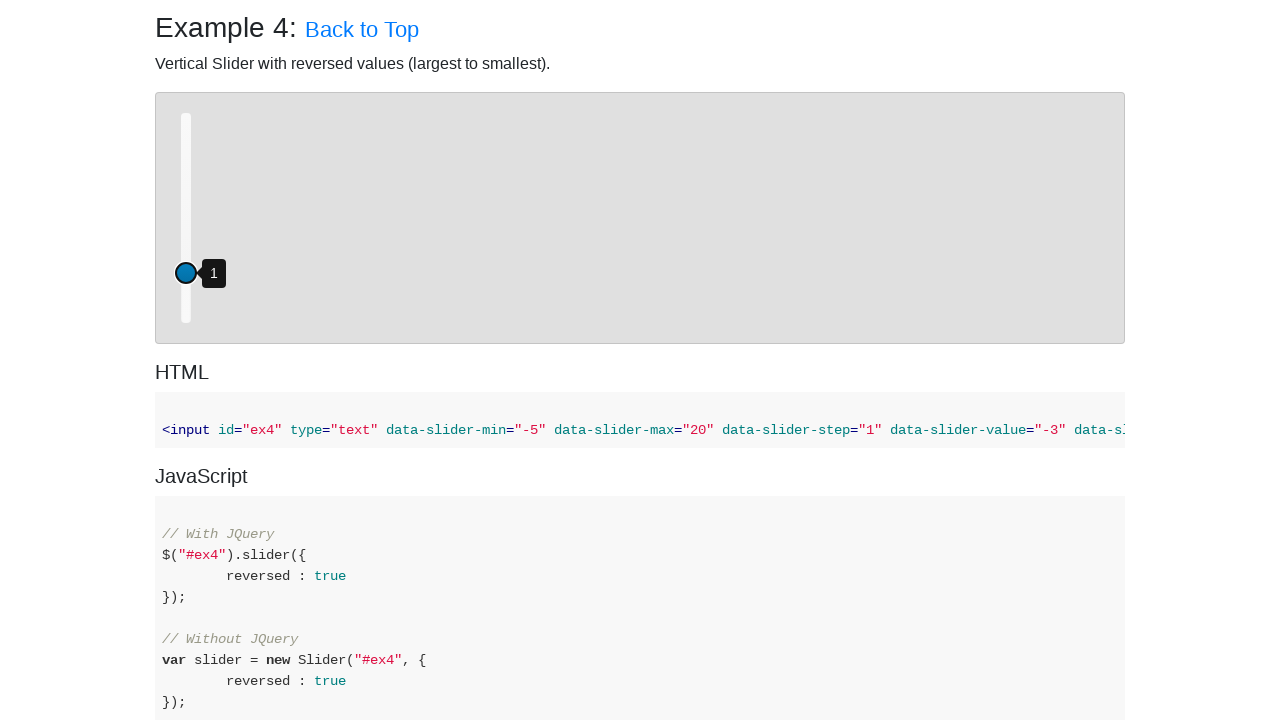

Pressed ArrowUp to move slider towards target position 10 on (//div[@id='example-4']//div[@role='slider'])[1]
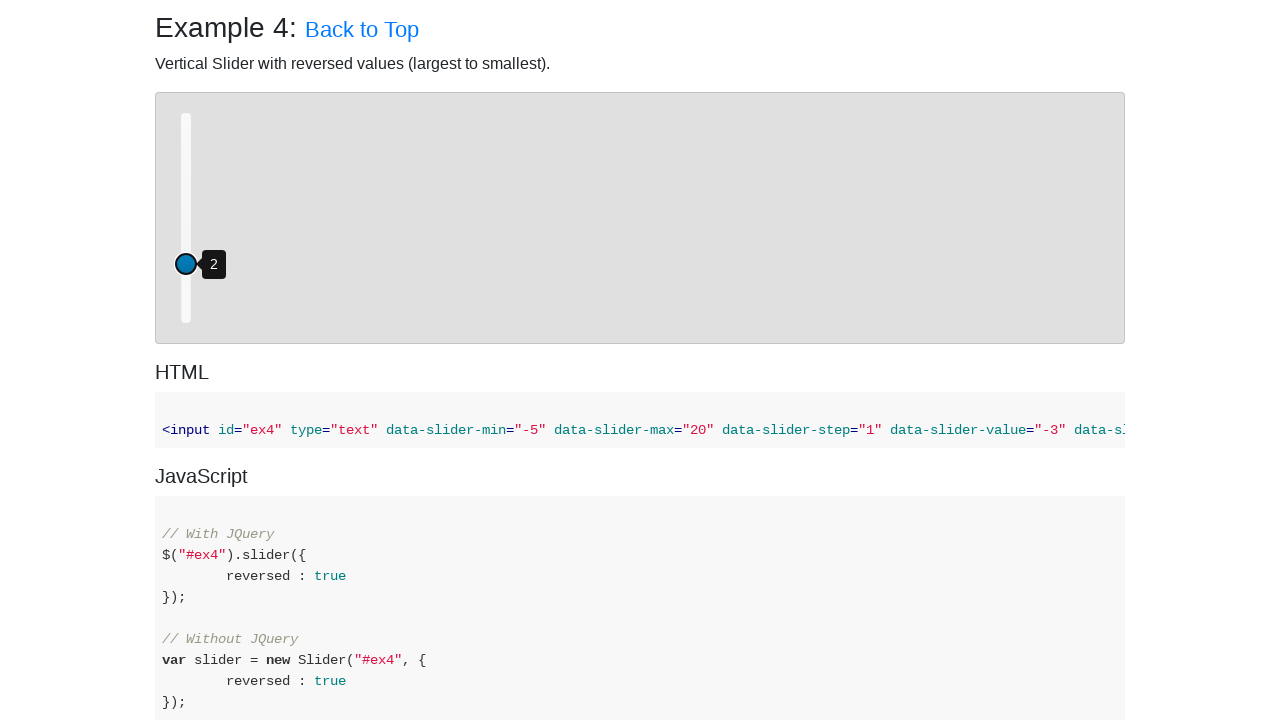

Pressed ArrowUp to move slider towards target position 10 on (//div[@id='example-4']//div[@role='slider'])[1]
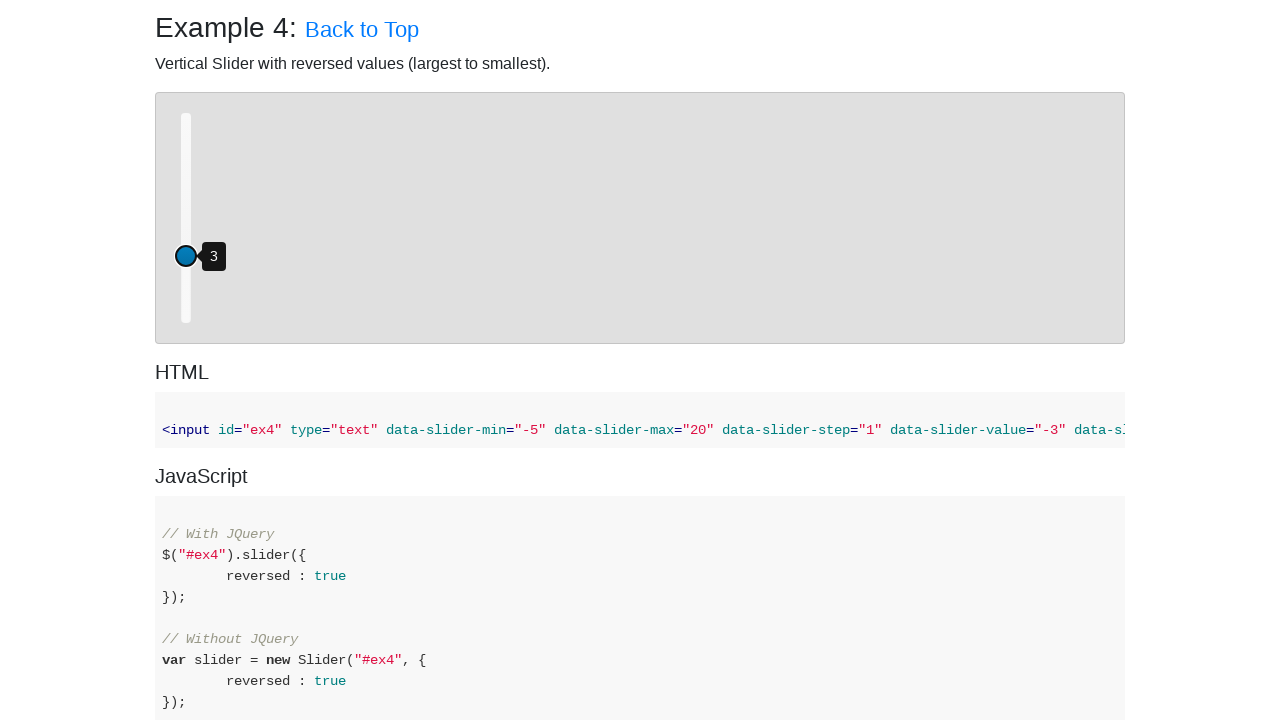

Pressed ArrowUp to move slider towards target position 10 on (//div[@id='example-4']//div[@role='slider'])[1]
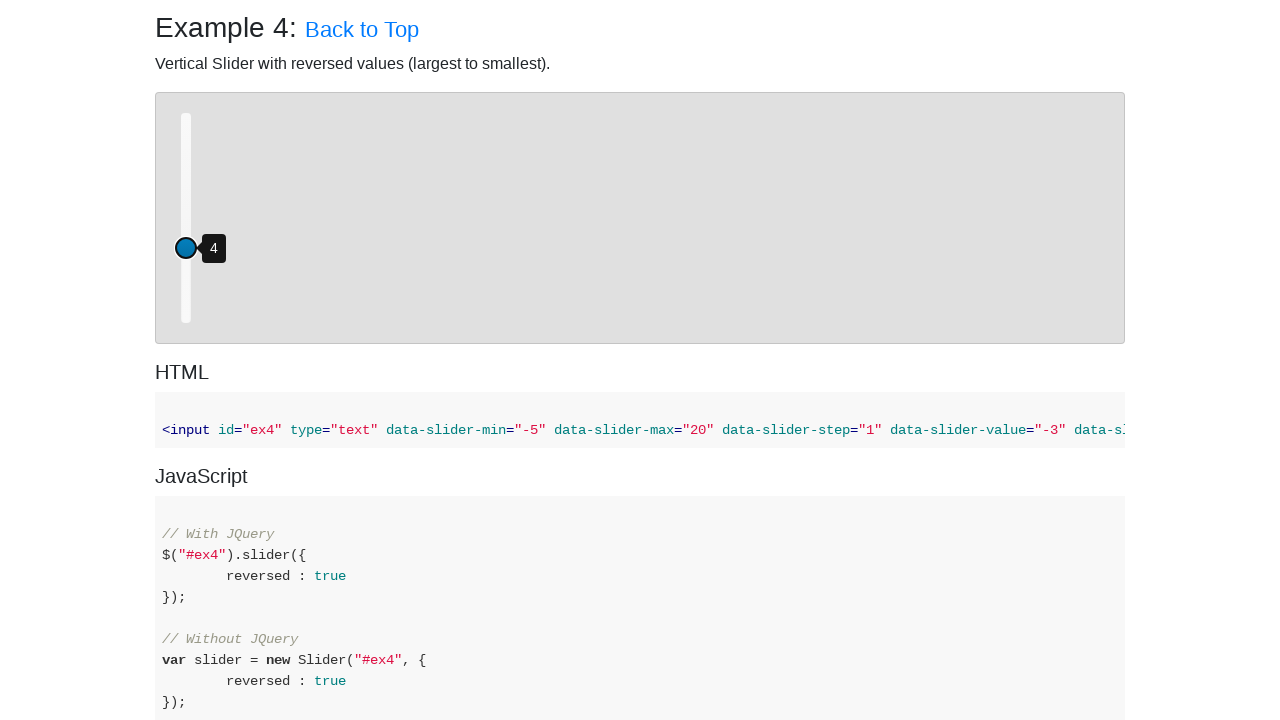

Pressed ArrowUp to move slider towards target position 10 on (//div[@id='example-4']//div[@role='slider'])[1]
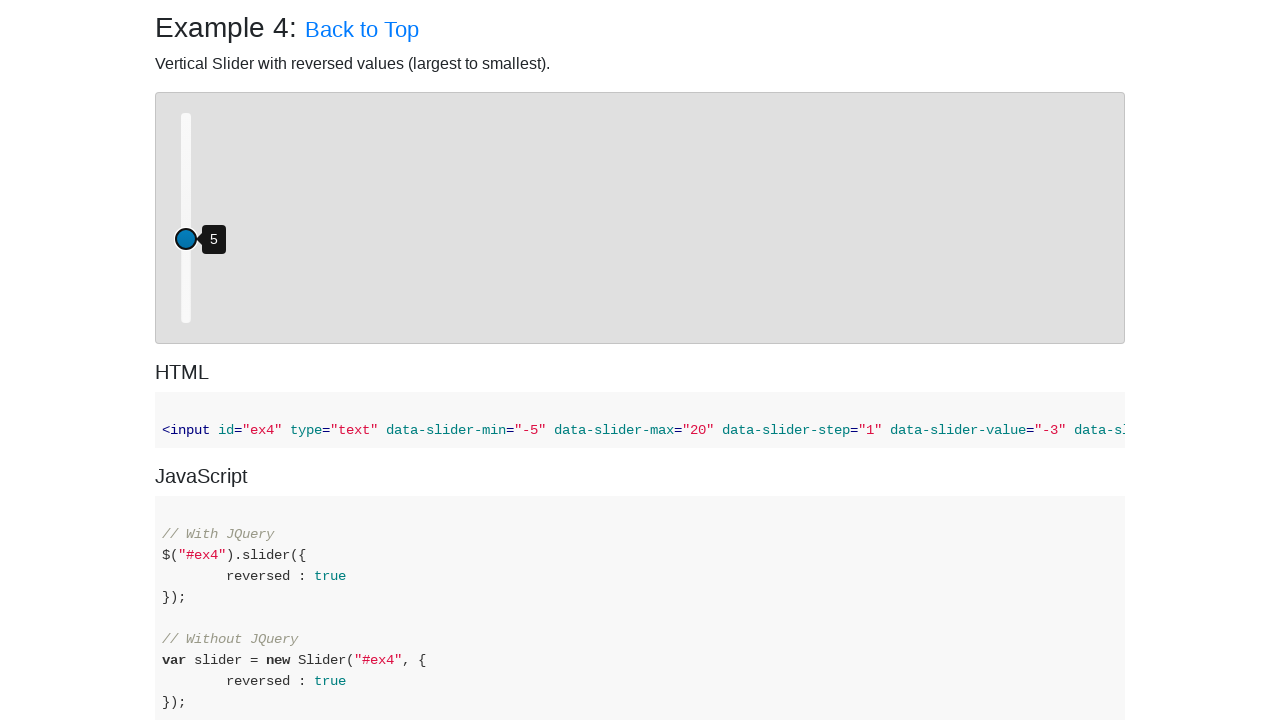

Pressed ArrowUp to move slider towards target position 10 on (//div[@id='example-4']//div[@role='slider'])[1]
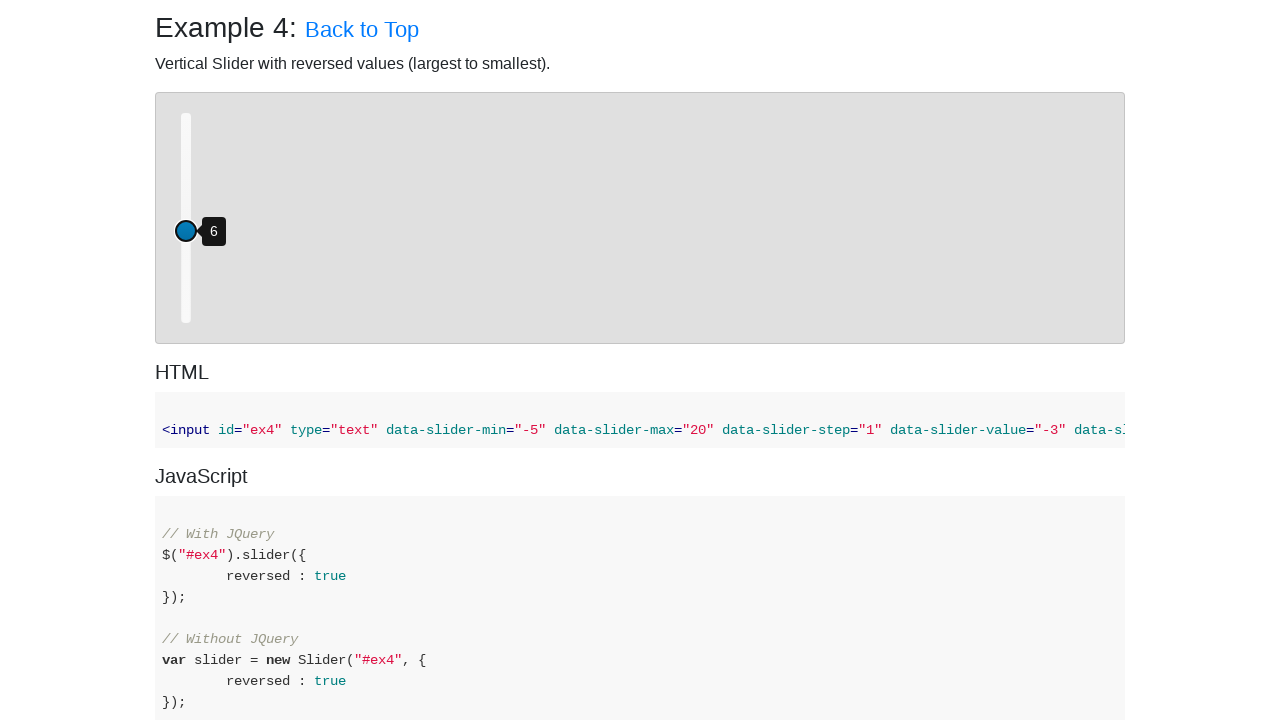

Pressed ArrowUp to move slider towards target position 10 on (//div[@id='example-4']//div[@role='slider'])[1]
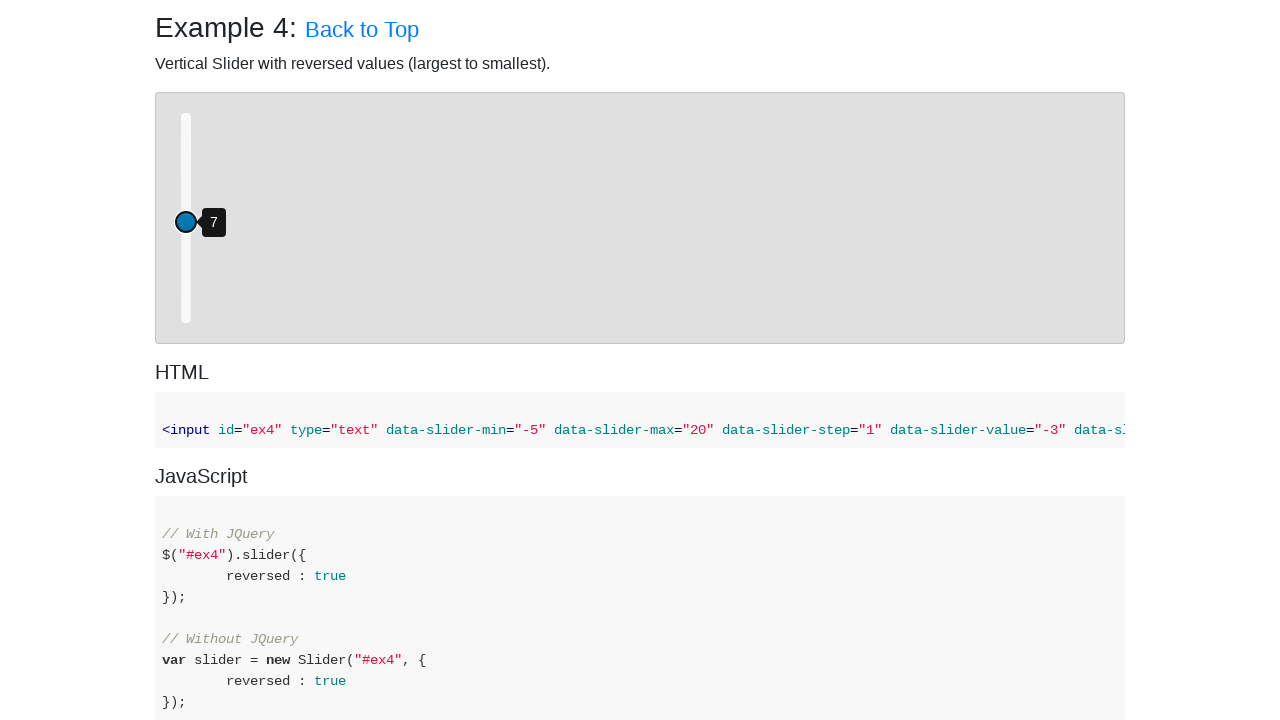

Pressed ArrowUp to move slider towards target position 10 on (//div[@id='example-4']//div[@role='slider'])[1]
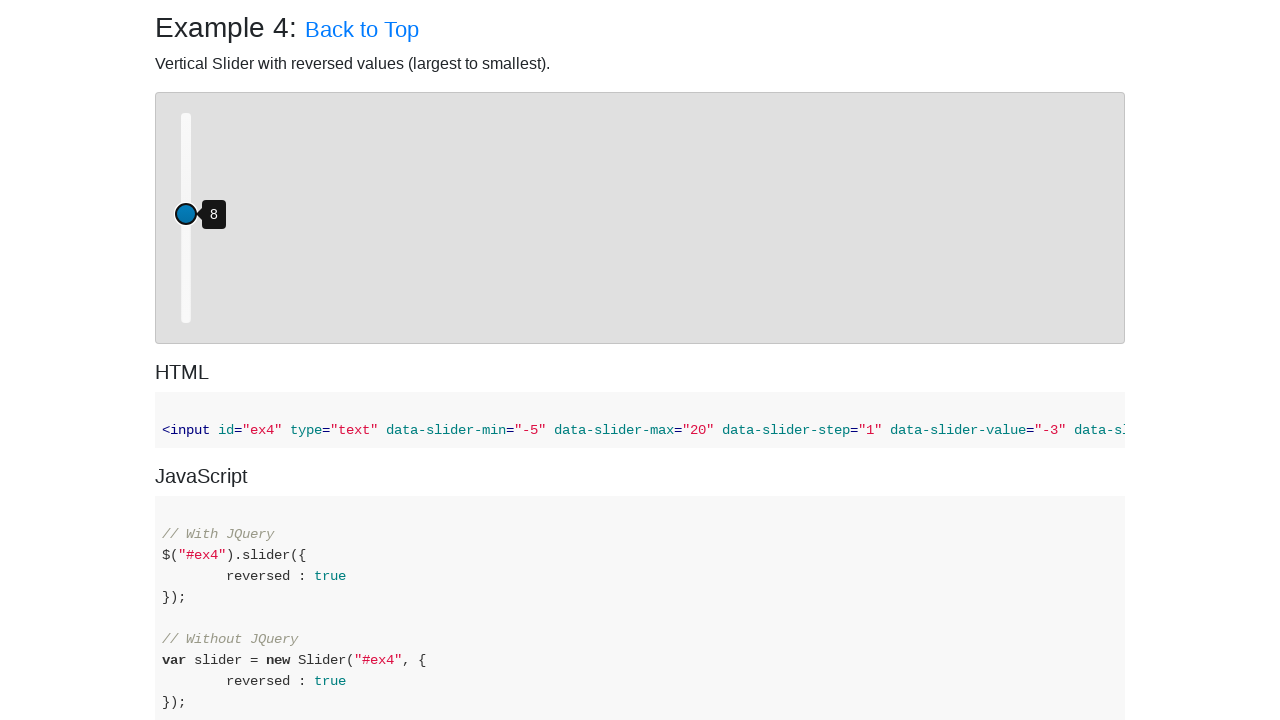

Pressed ArrowUp to move slider towards target position 10 on (//div[@id='example-4']//div[@role='slider'])[1]
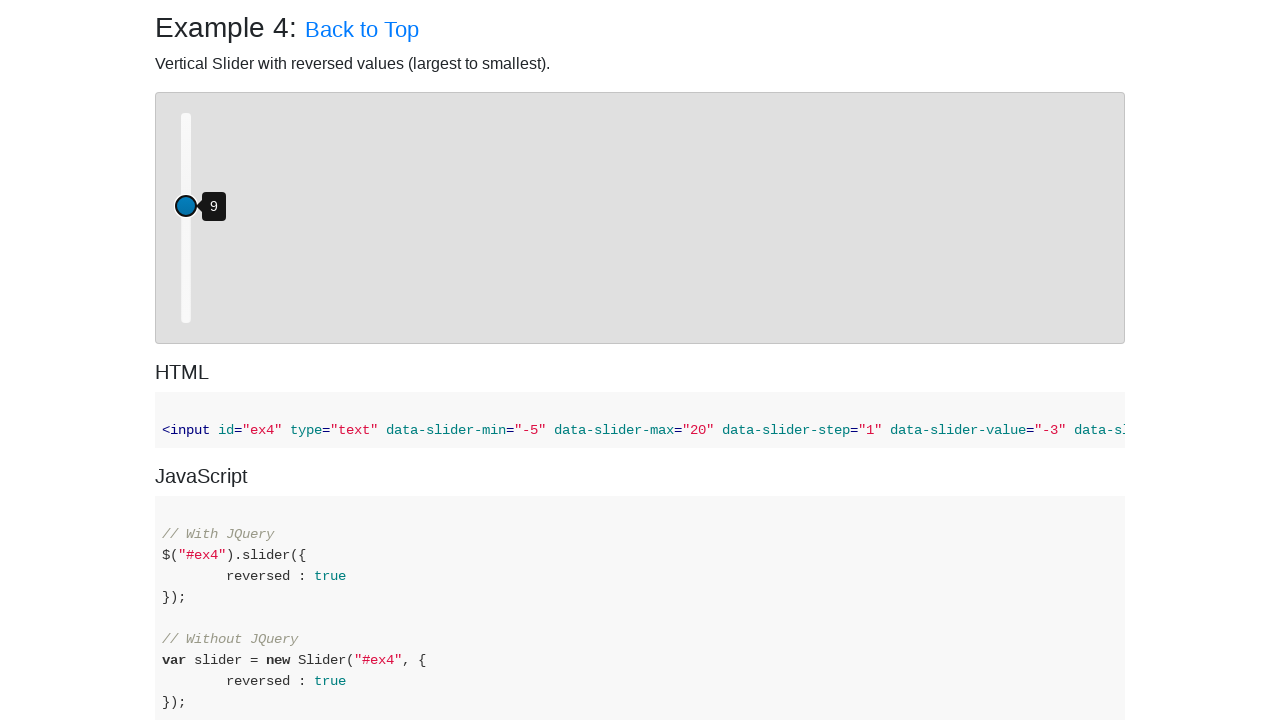

Pressed ArrowUp to move slider towards target position 10 on (//div[@id='example-4']//div[@role='slider'])[1]
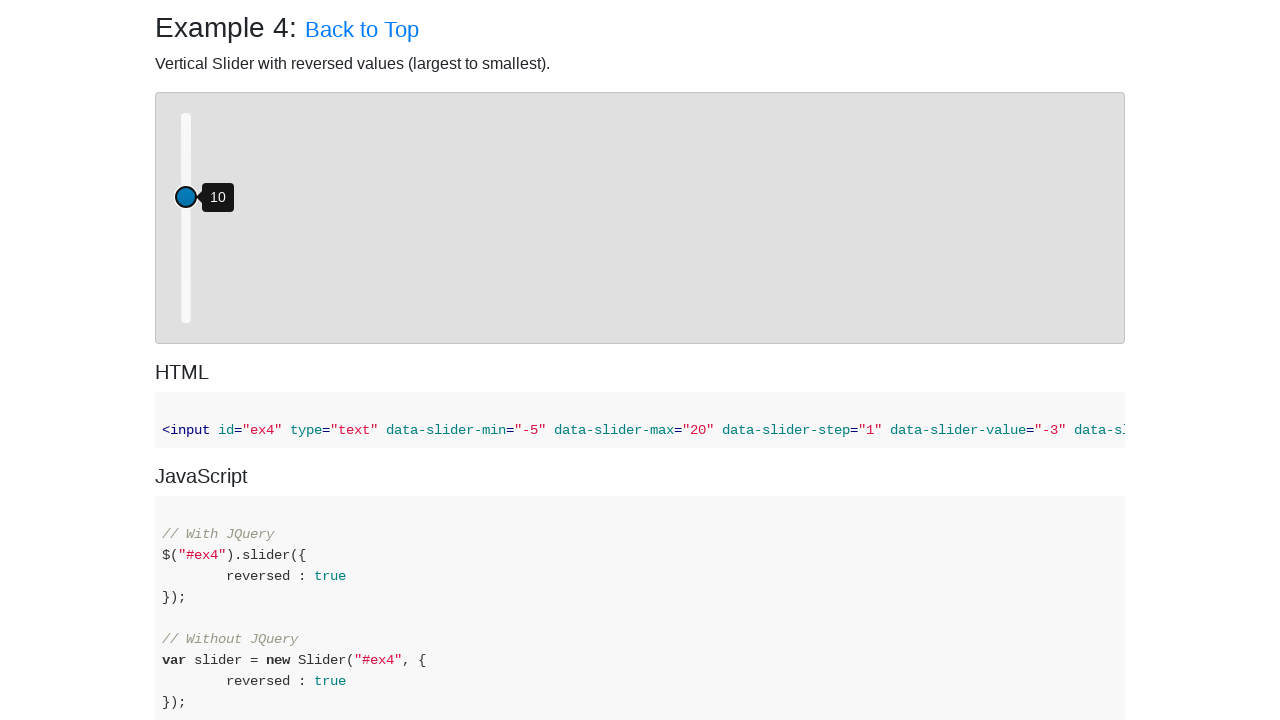

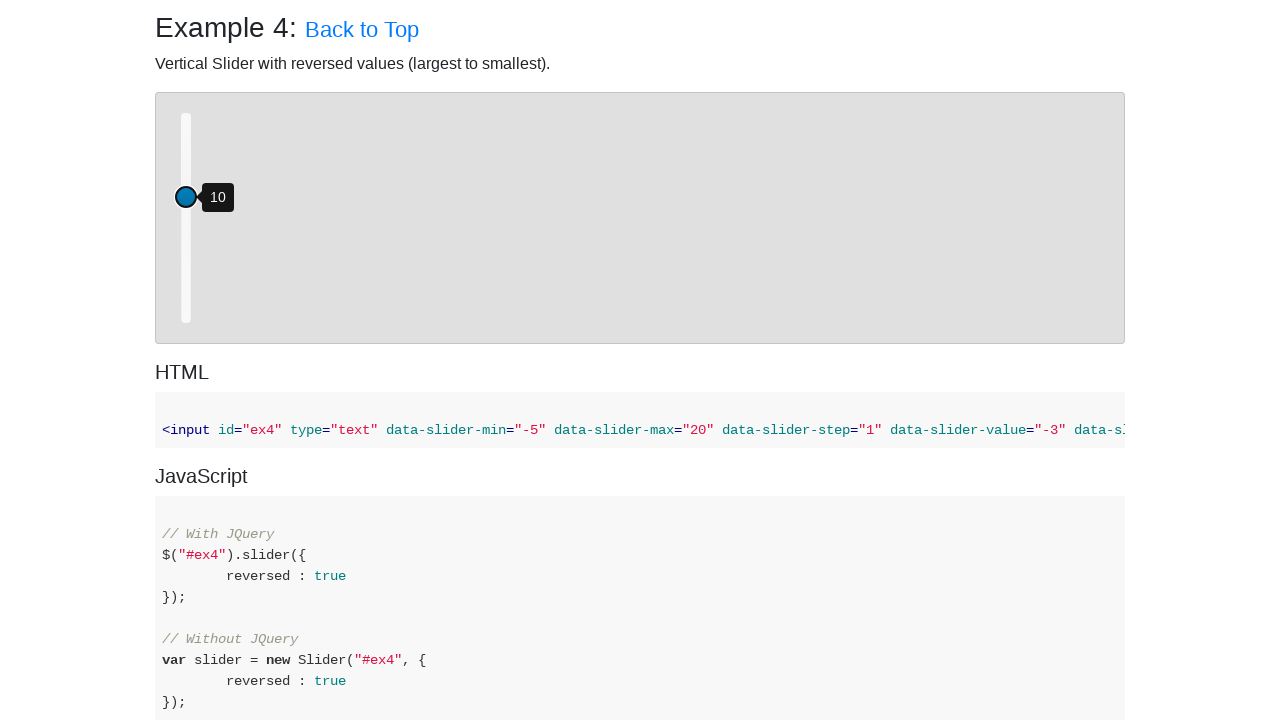